Tests that new todo items are appended to the bottom of the list by creating 3 items and verifying count

Starting URL: https://demo.playwright.dev/todomvc

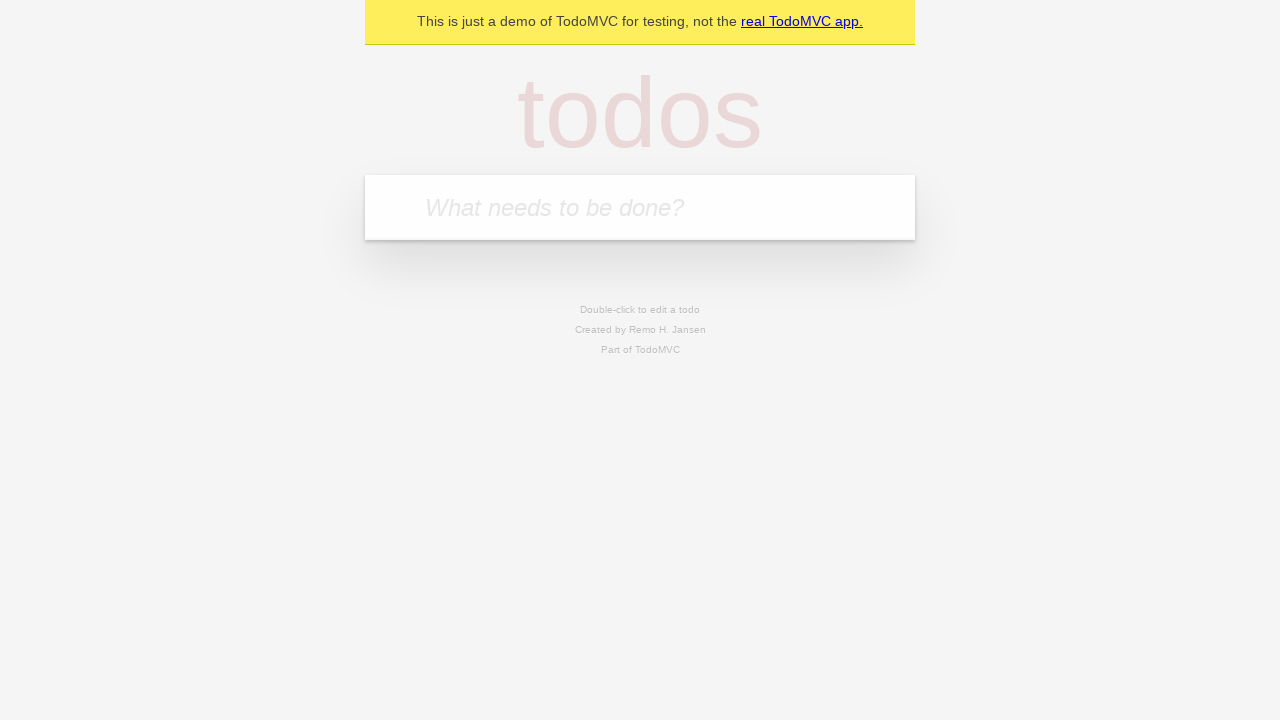

Filled todo input with 'buy some cheese' on internal:attr=[placeholder="What needs to be done?"i]
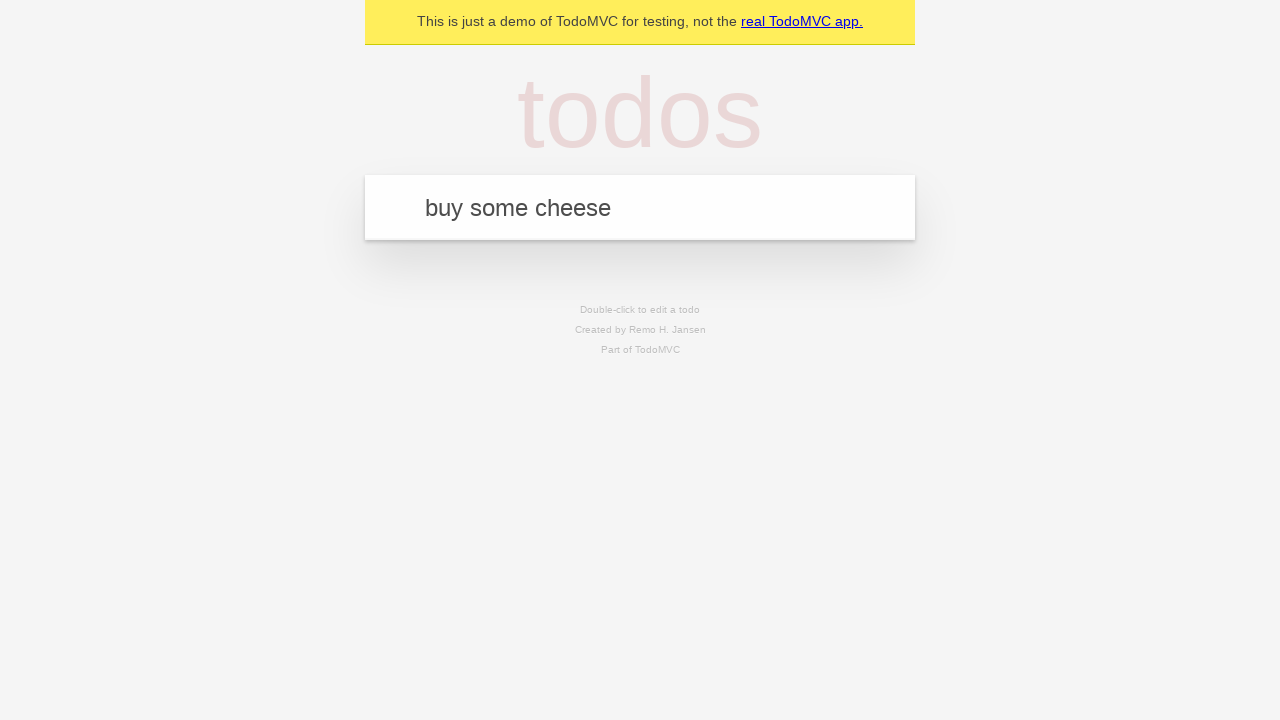

Pressed Enter to create first todo item on internal:attr=[placeholder="What needs to be done?"i]
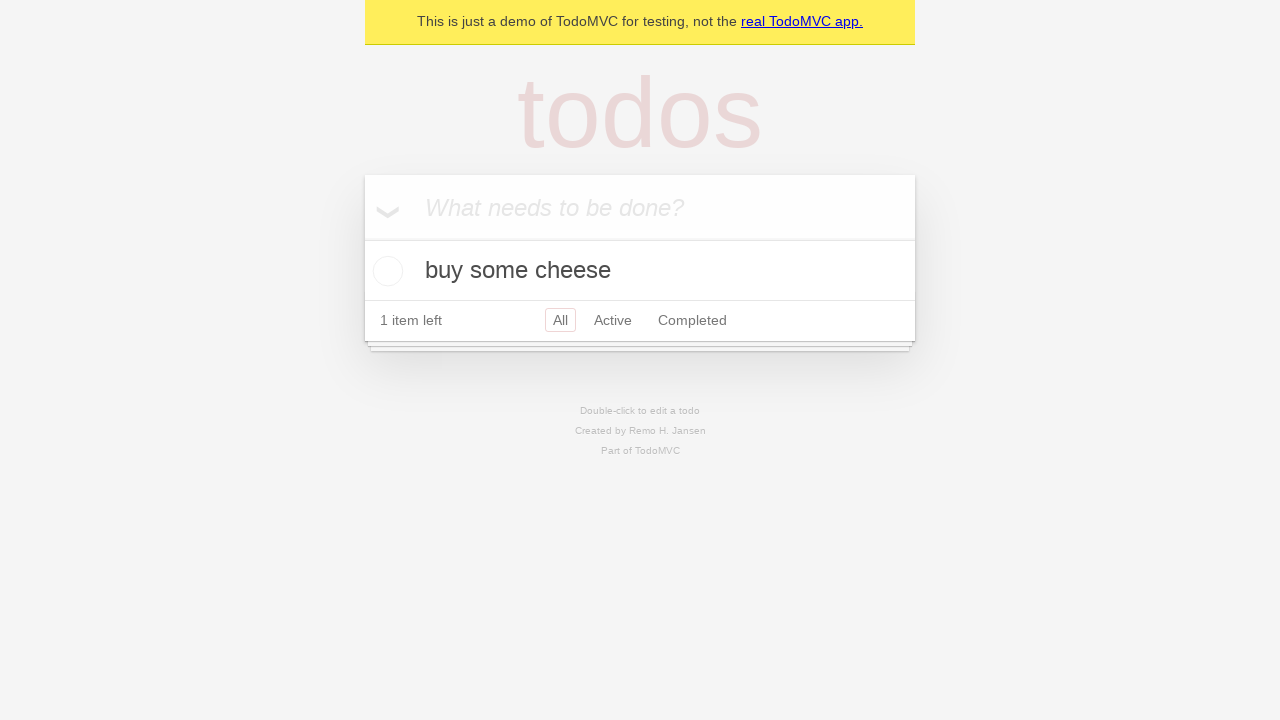

Filled todo input with 'feed the cat' on internal:attr=[placeholder="What needs to be done?"i]
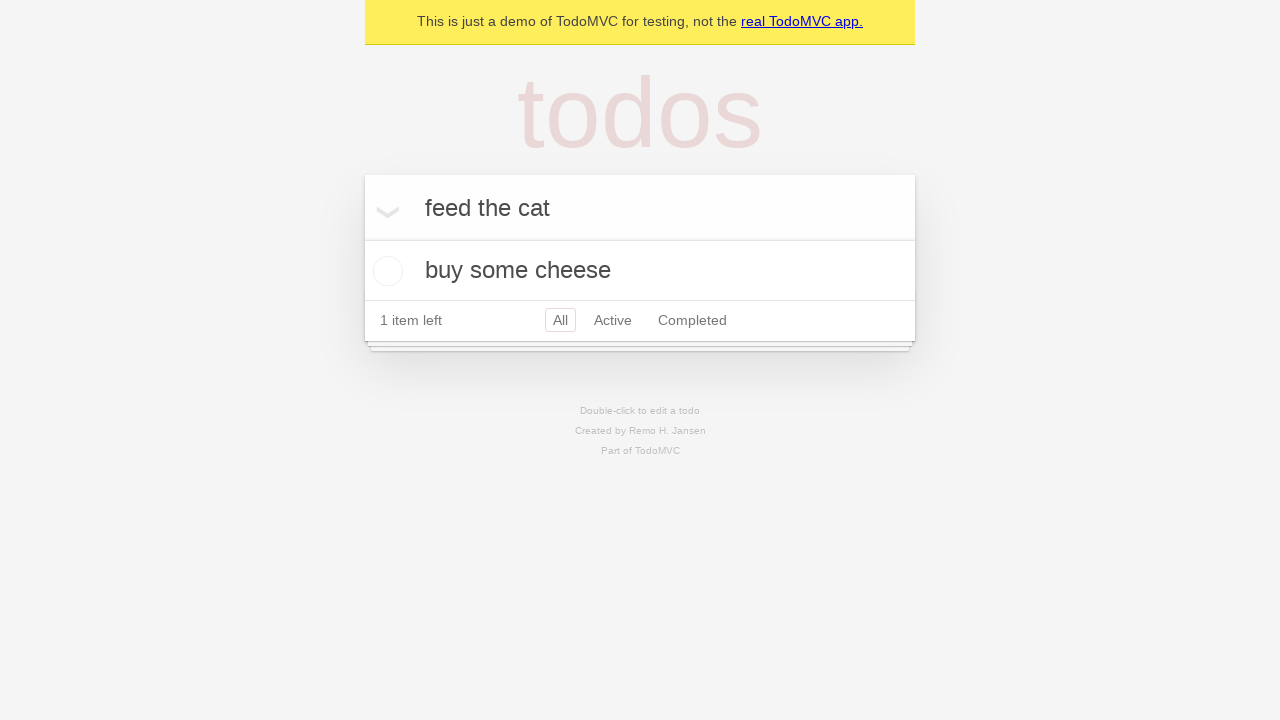

Pressed Enter to create second todo item on internal:attr=[placeholder="What needs to be done?"i]
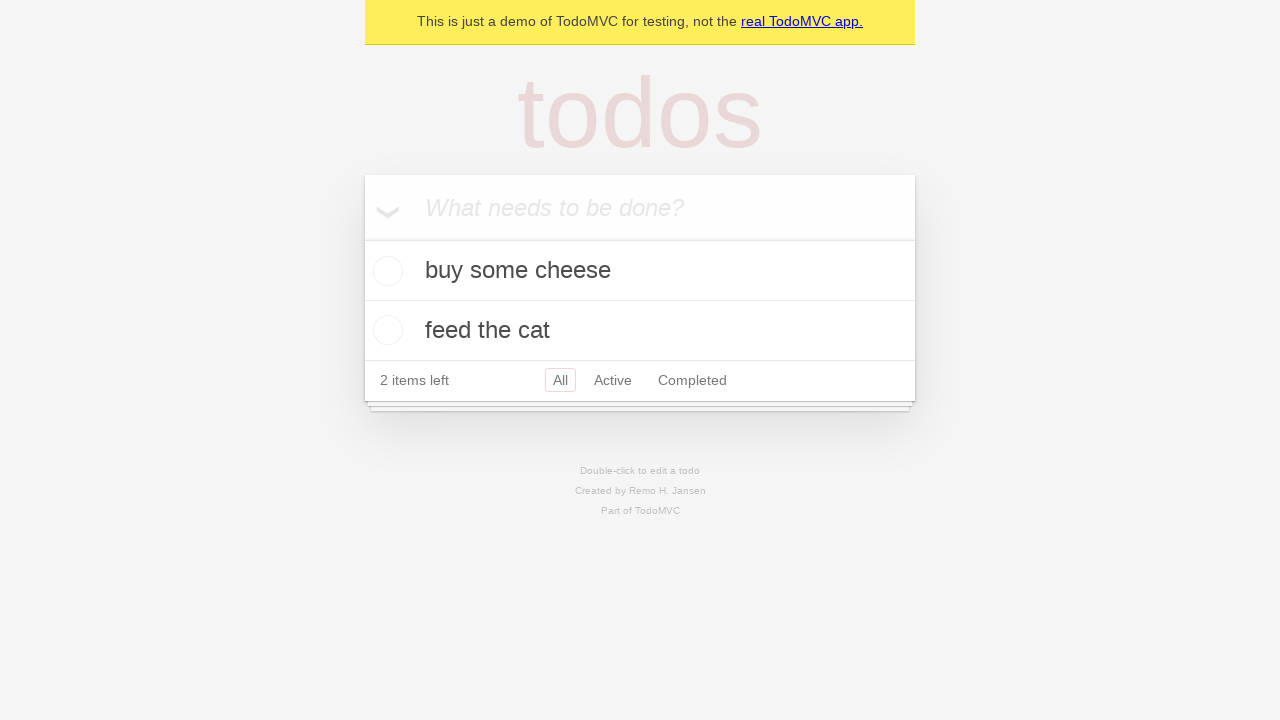

Filled todo input with 'book a doctors appointment' on internal:attr=[placeholder="What needs to be done?"i]
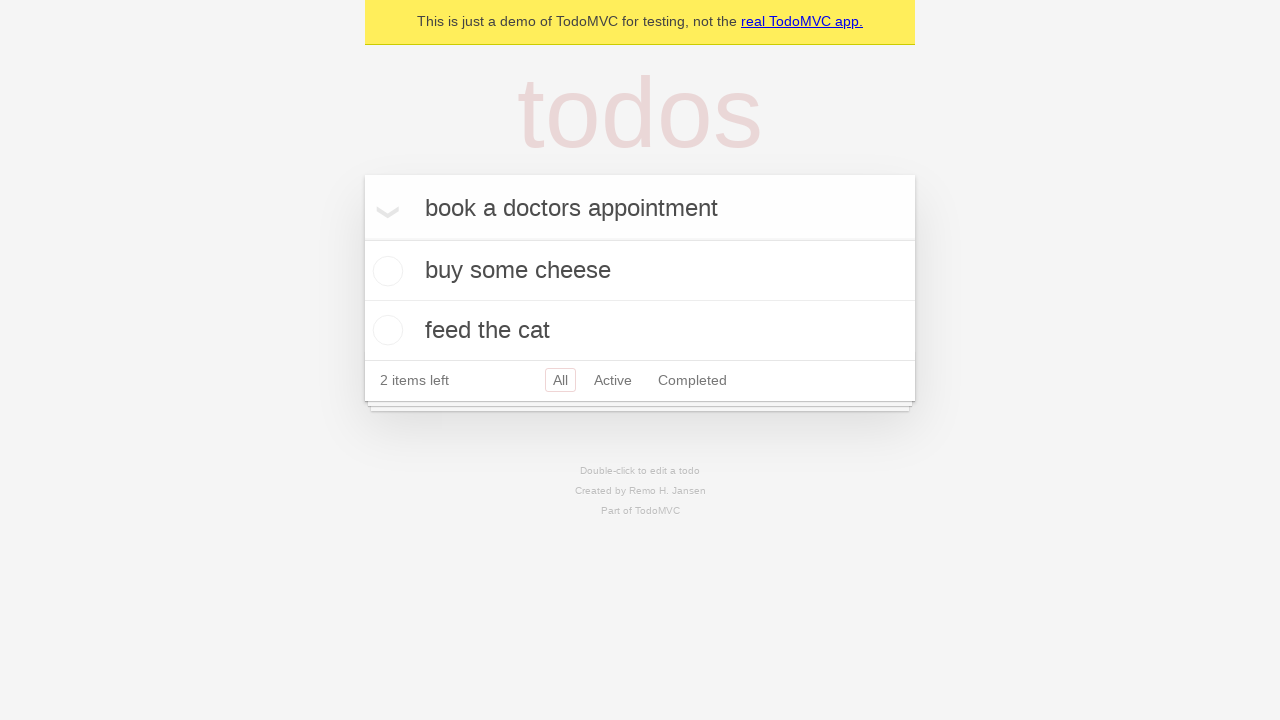

Pressed Enter to create third todo item on internal:attr=[placeholder="What needs to be done?"i]
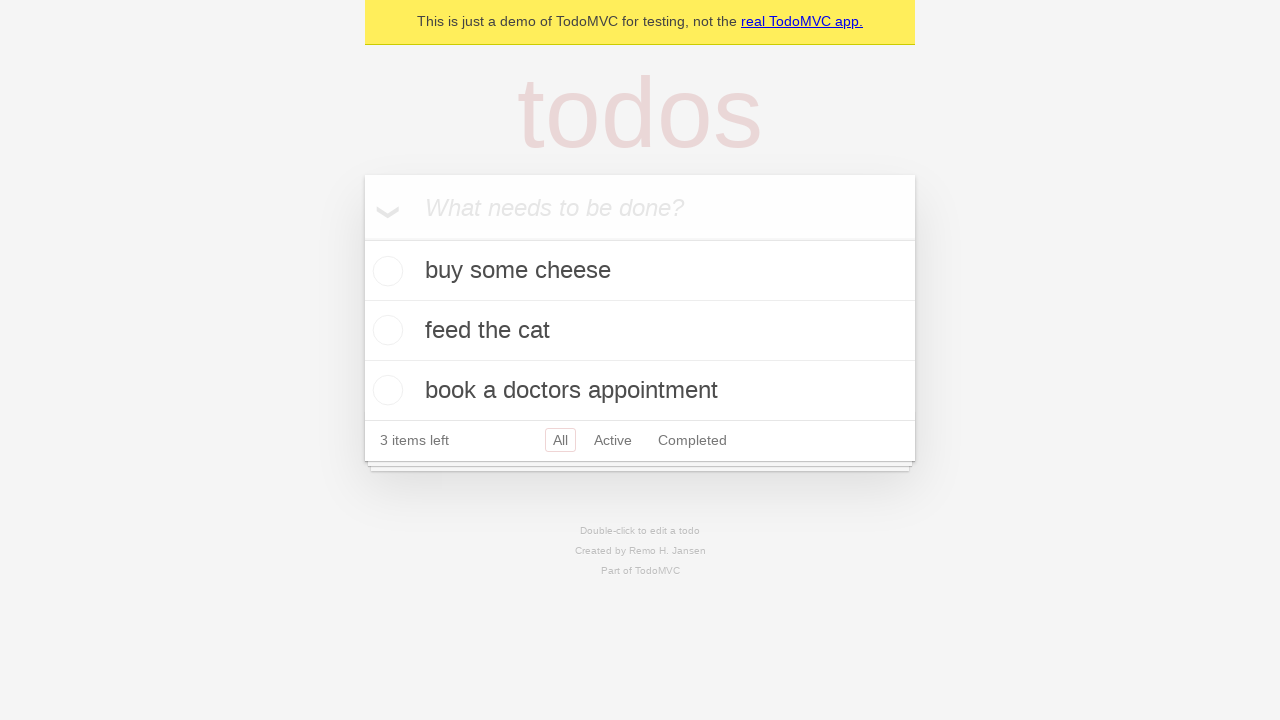

Waited for all 3 todo items to be visible
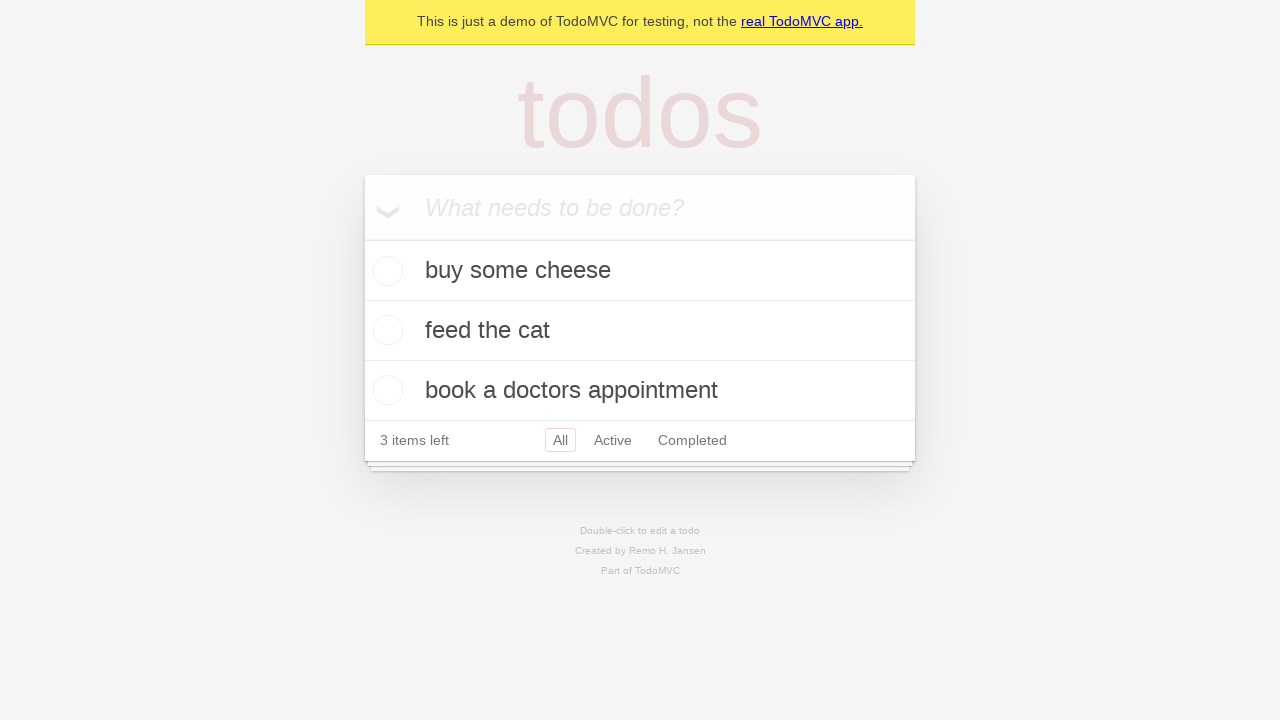

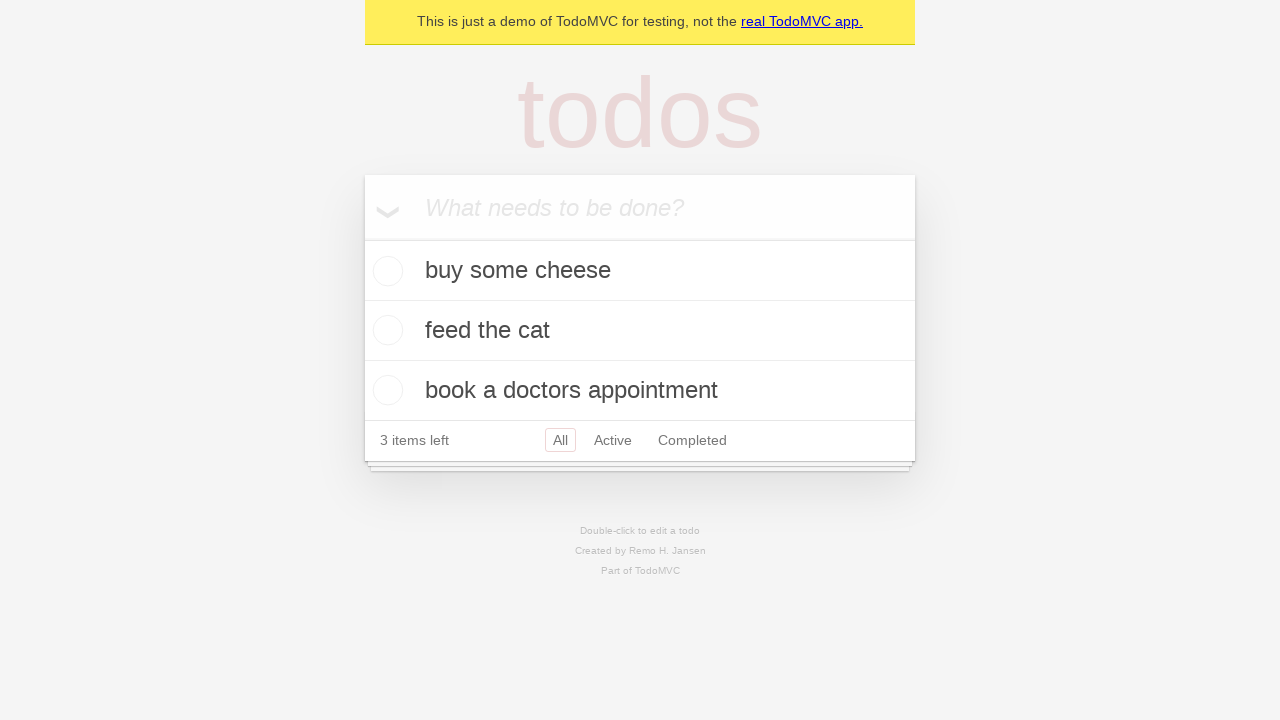